Tests interacting with an iframe using frameLocator approach to fill an input field inside frame 1

Starting URL: https://ui.vision/demo/webtest/frames/

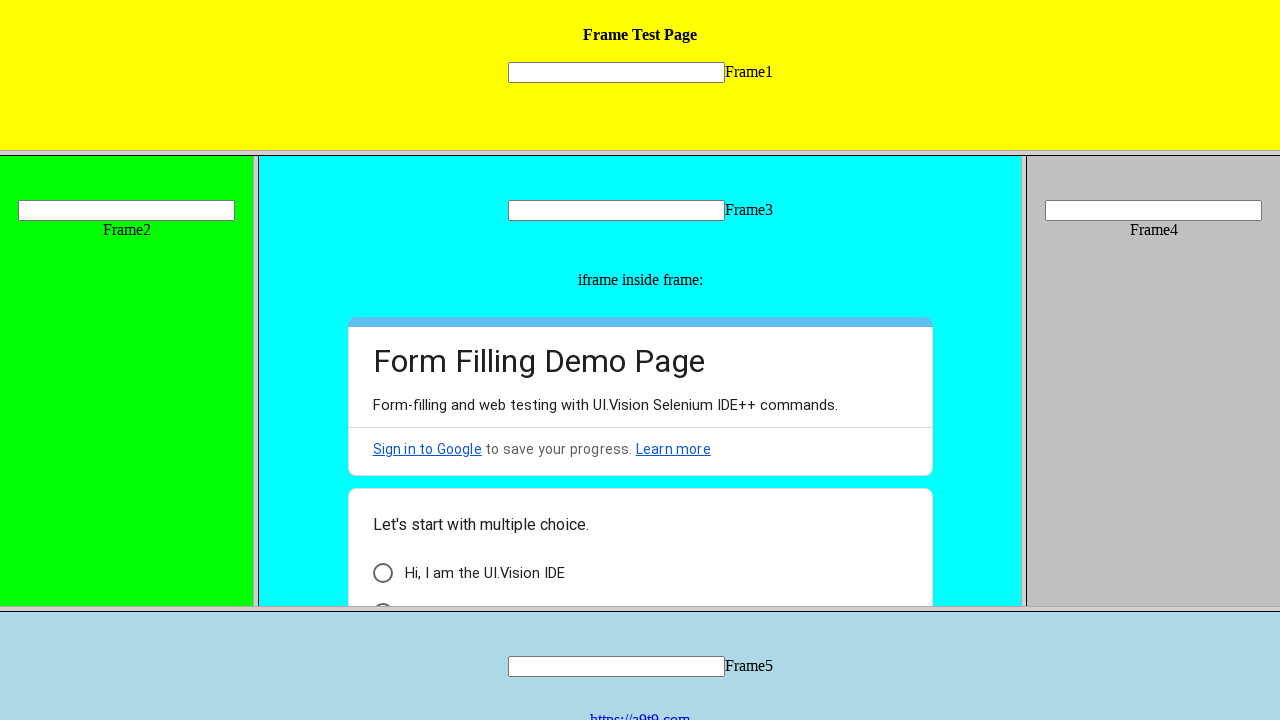

Located input field inside frame 1 using frameLocator
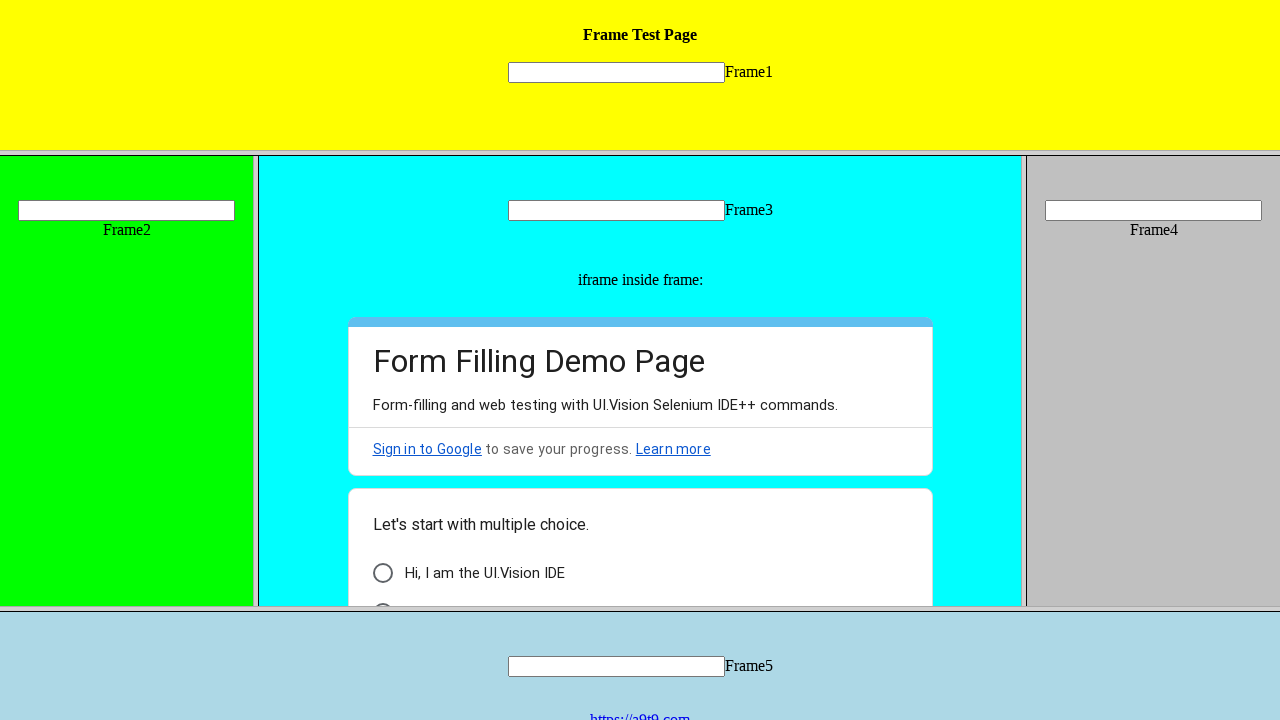

Filled input field in frame 1 with 'Frame 1' on frame[src='frame_1.html'] >> internal:control=enter-frame >> xpath=//input[@name
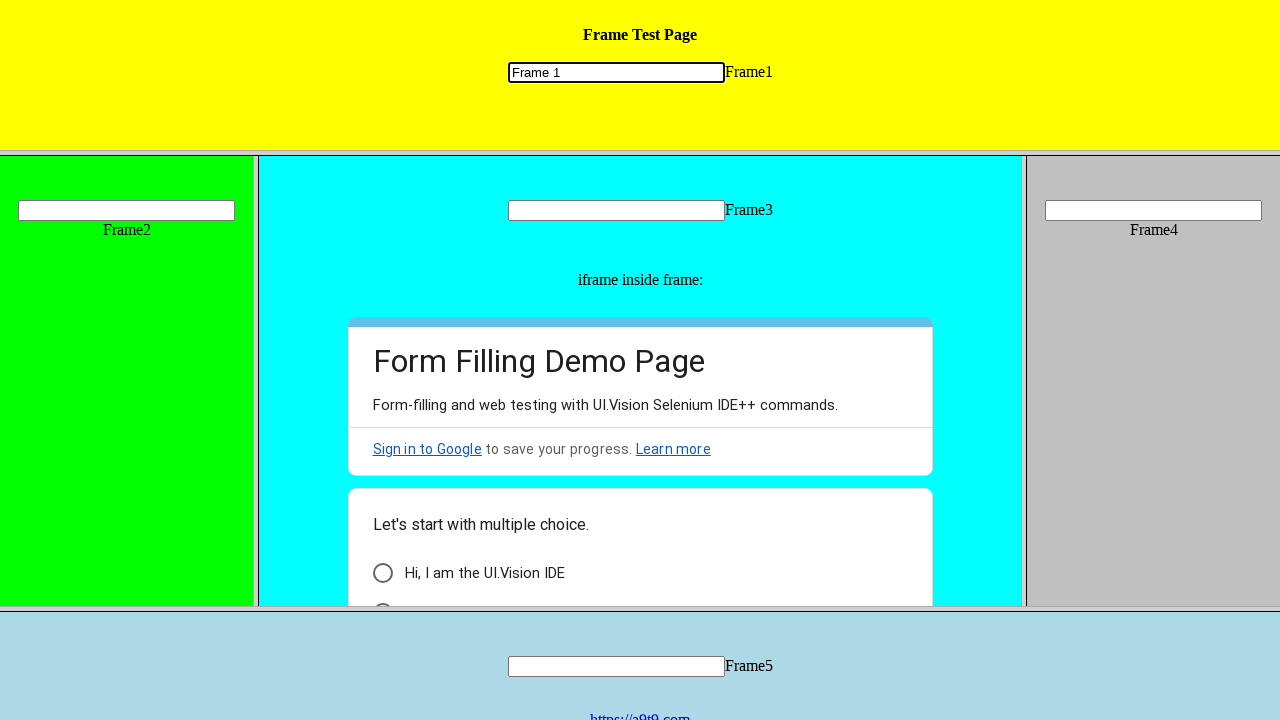

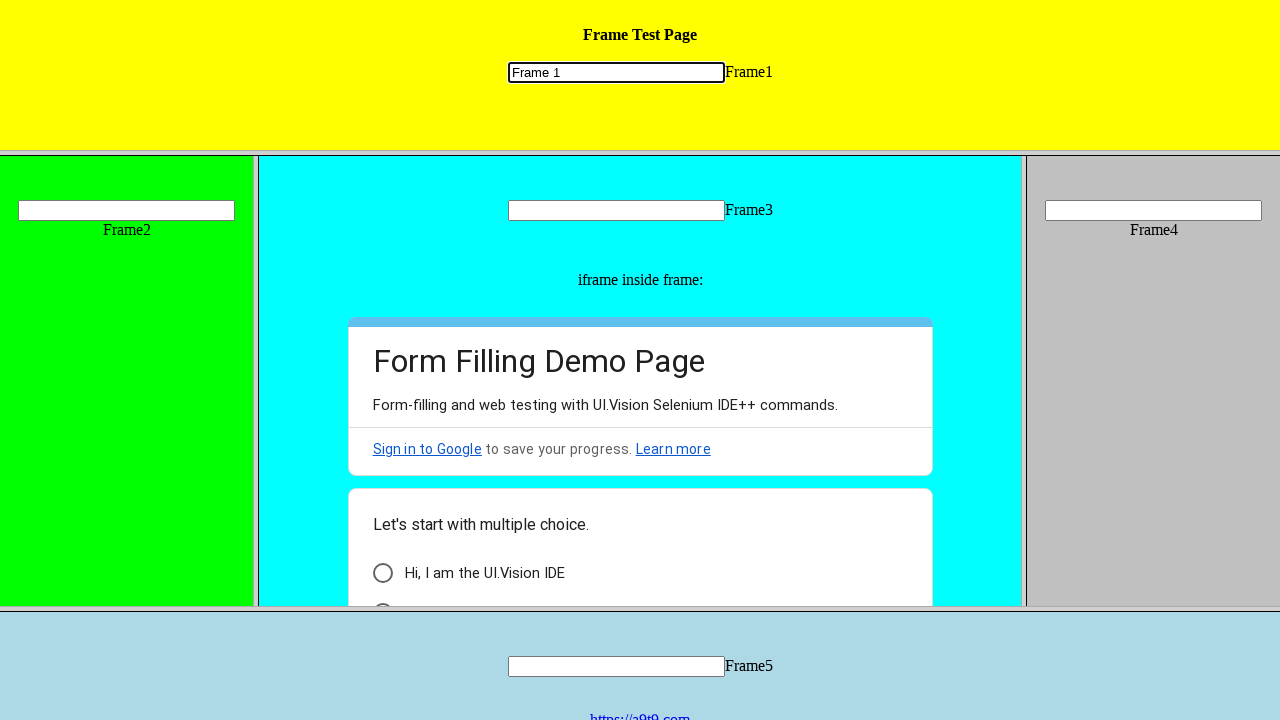